Tests an e-commerce site's search and add-to-cart functionality by searching for products containing "ca" and adding specific items to the cart

Starting URL: https://rahulshettyacademy.com/seleniumPractise/#/

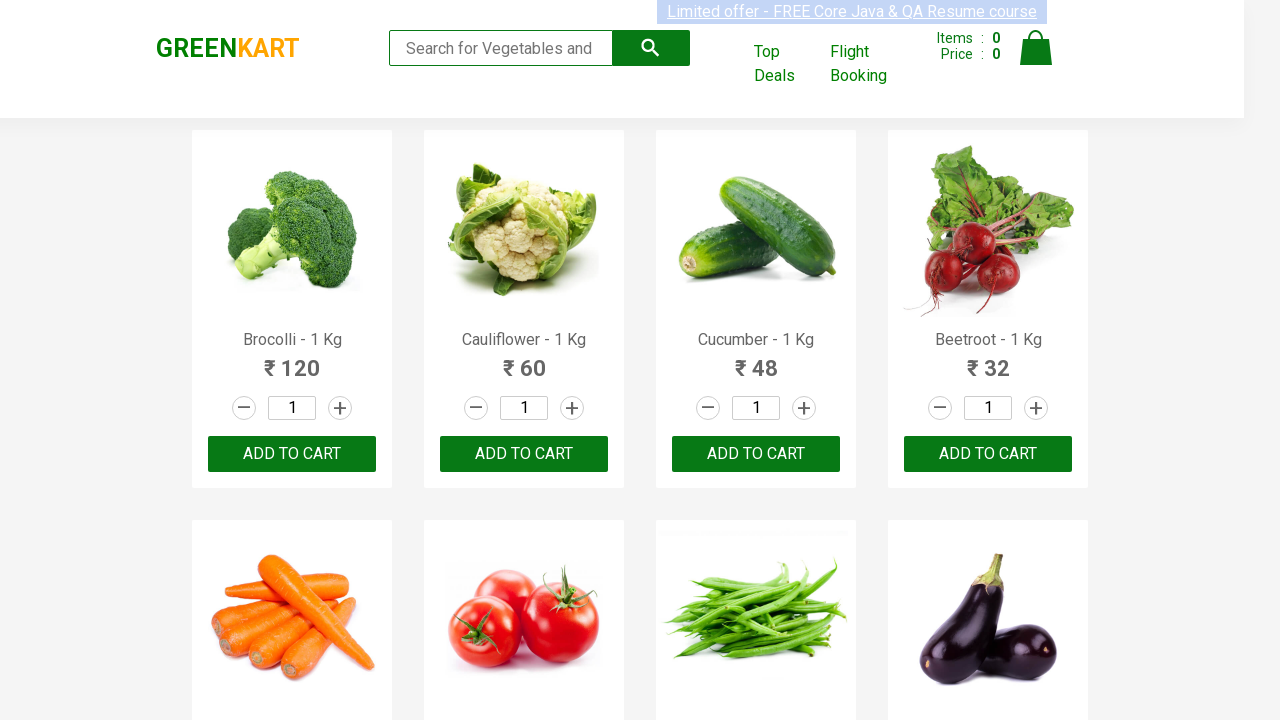

Filled search field with 'ca' to filter products on .search-keyword
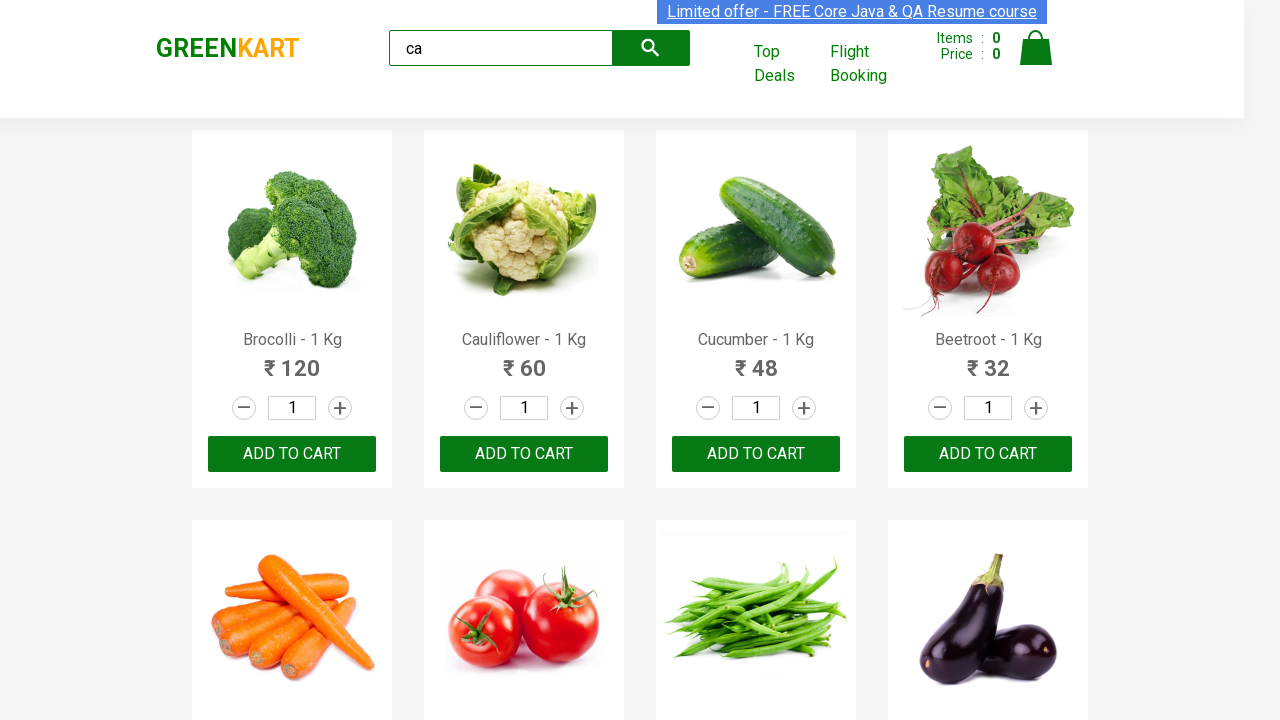

Waited 2 seconds for products to filter
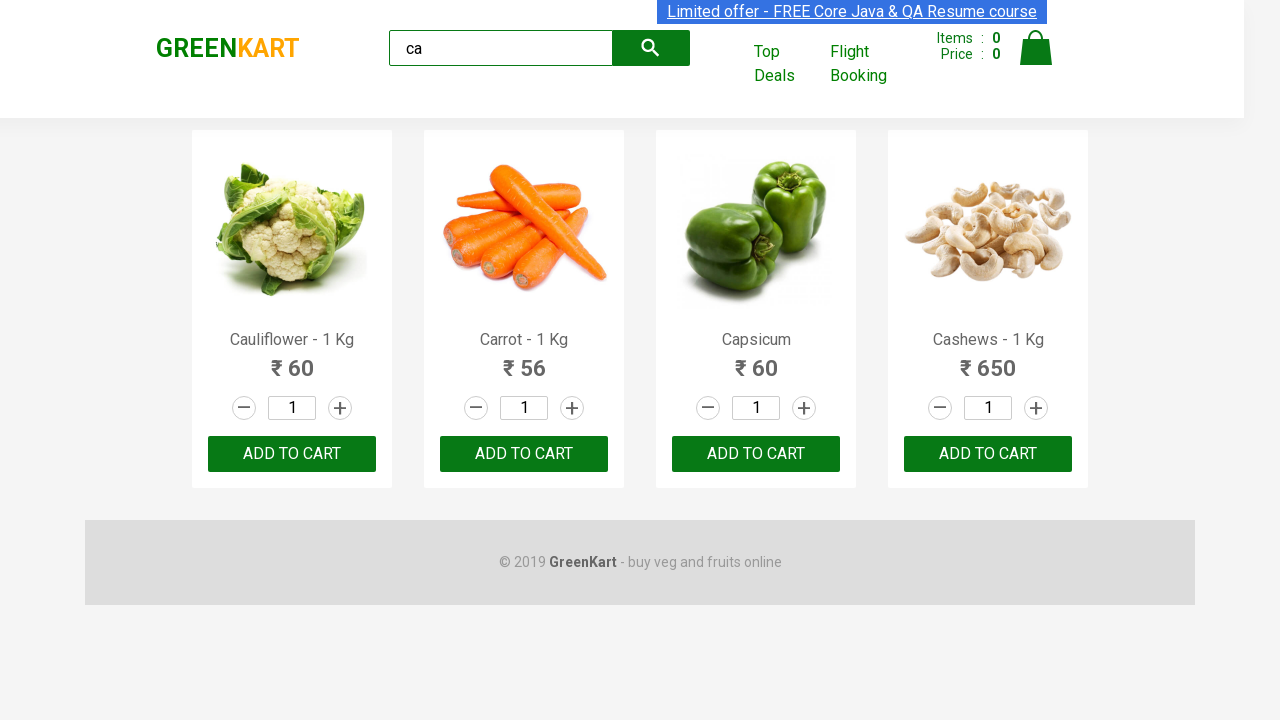

Filtered products became visible
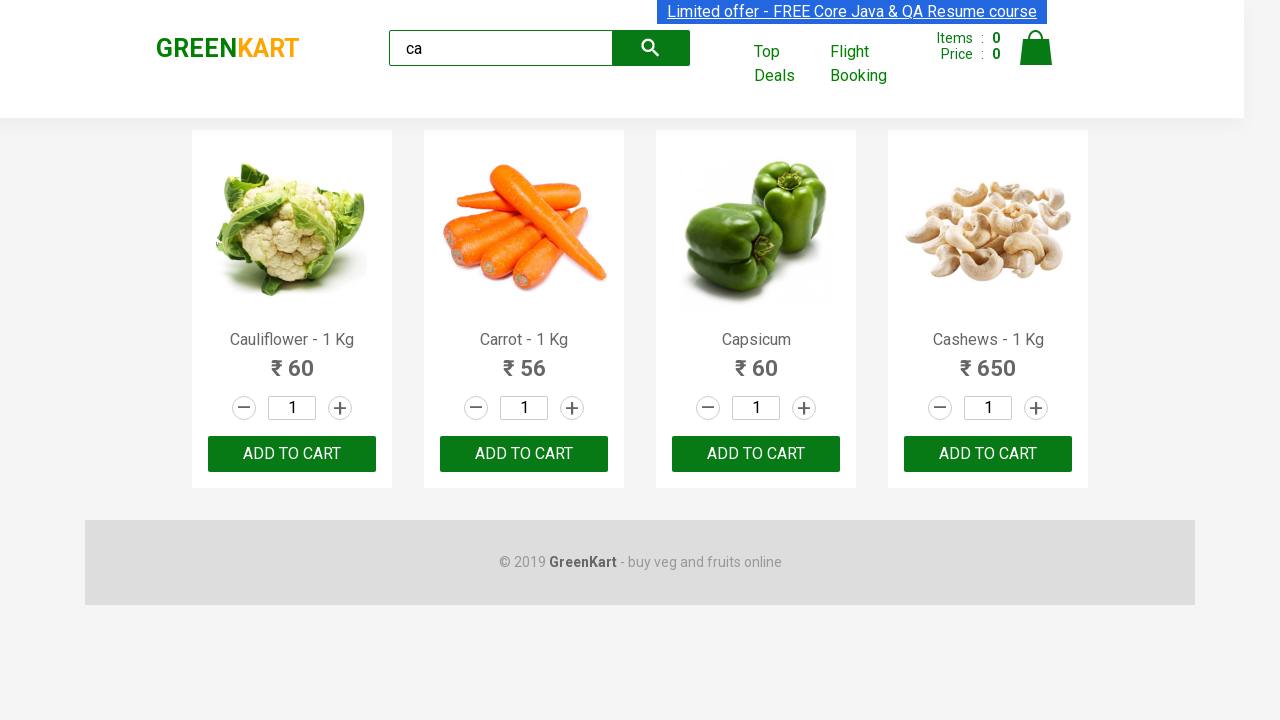

Clicked ADD TO CART for the third product at (756, 454) on .products .product >> nth=2 >> text=ADD TO CART
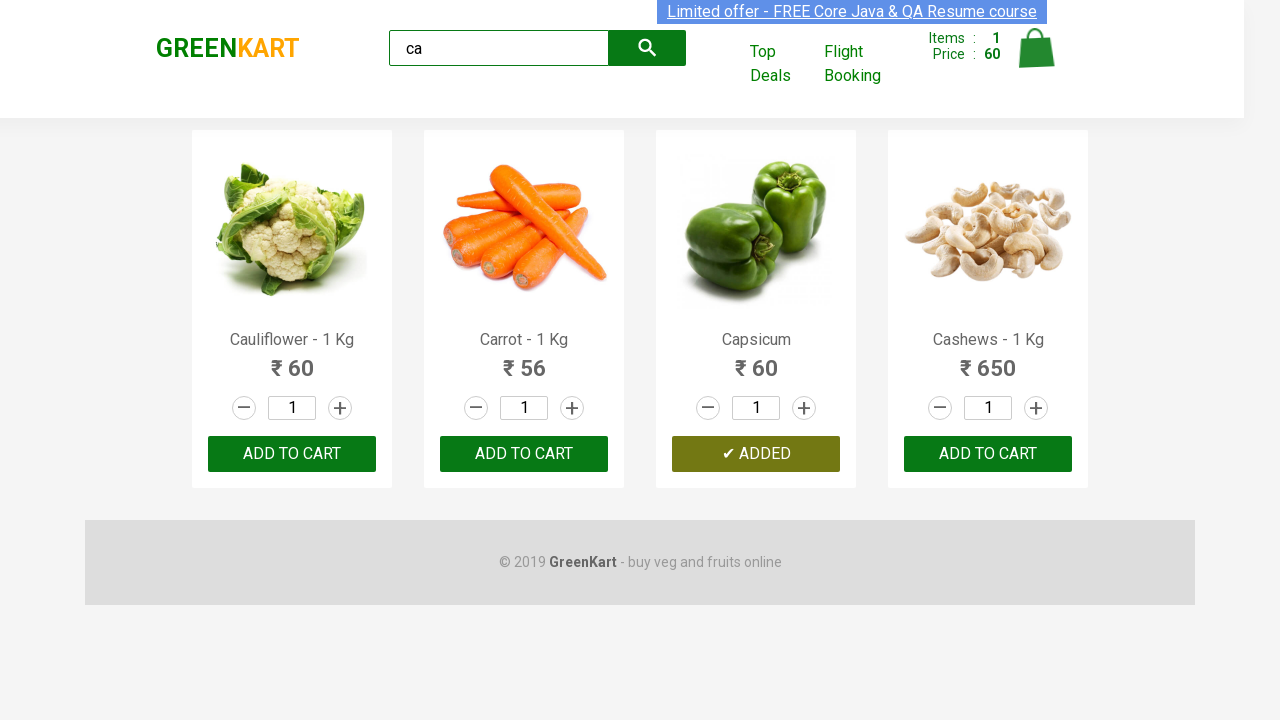

Clicked ADD TO CART for Cashews product at (988, 454) on .products .product >> nth=3 >> button
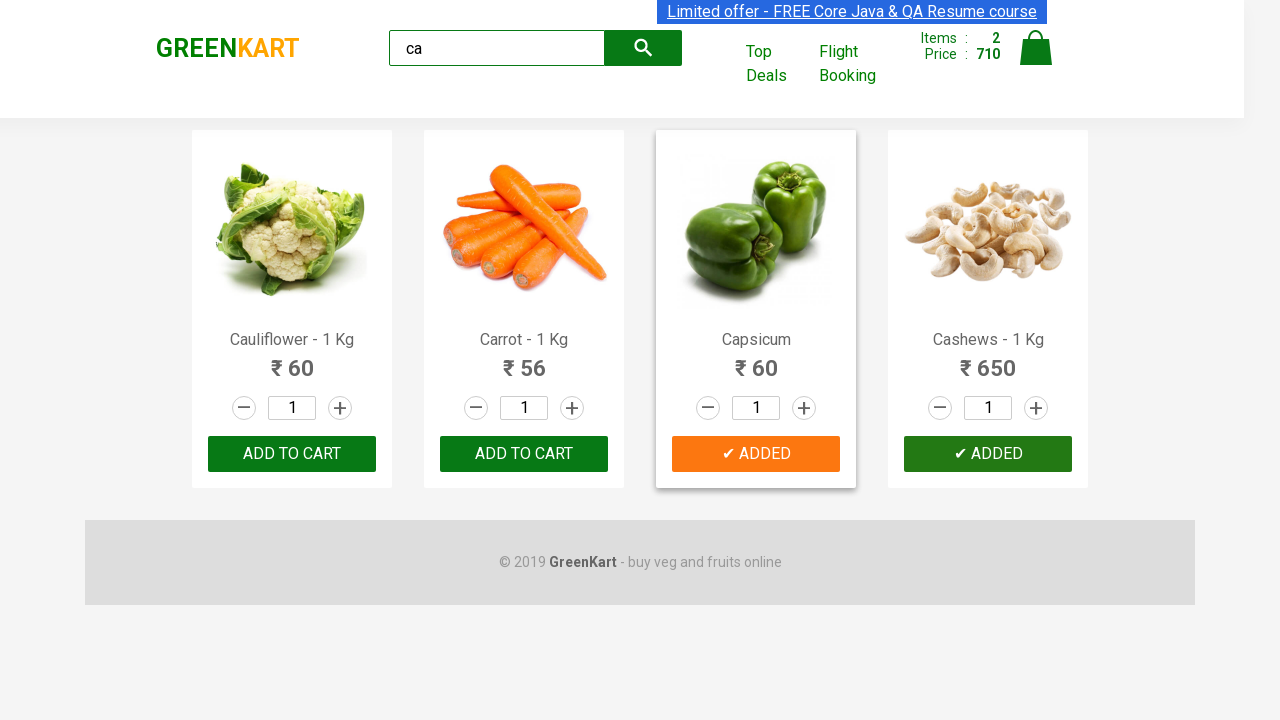

Verified brand text is 'GREENKART'
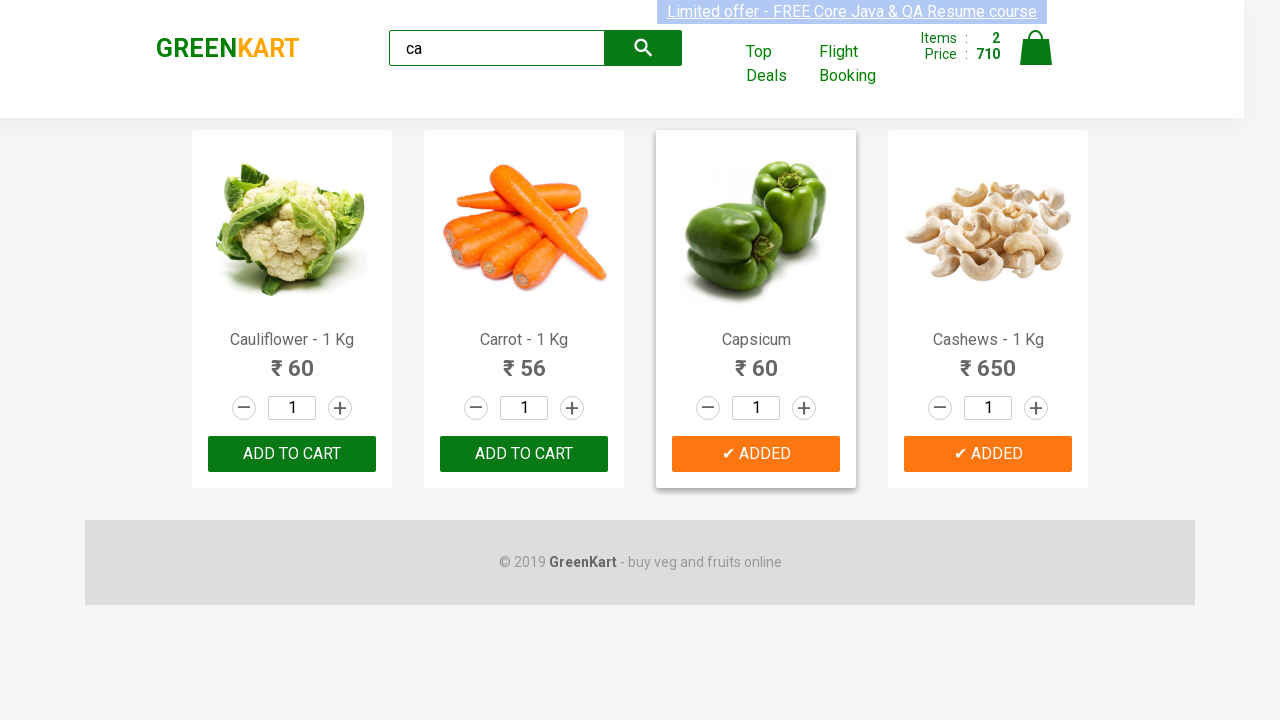

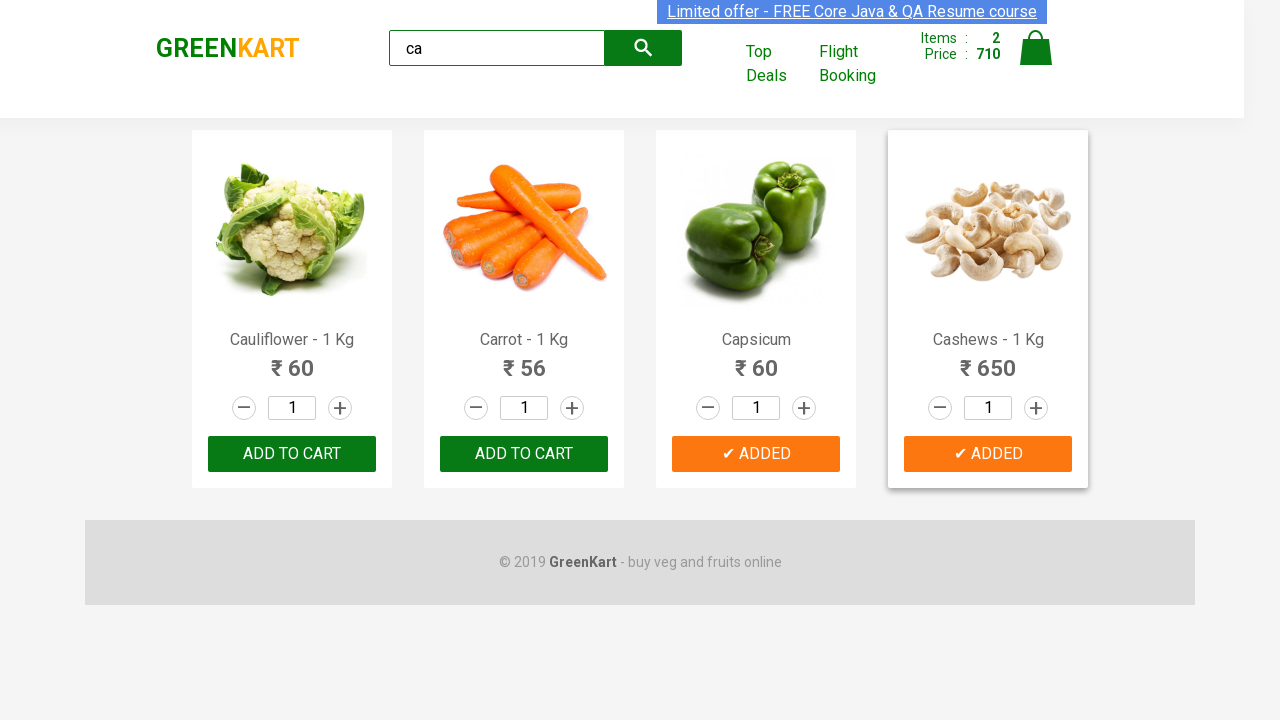